Tests the table sorting functionality on the offers page by clicking the "Veg/fruit name" column header and verifying that the table rows are sorted alphabetically.

Starting URL: https://rahulshettyacademy.com/seleniumPractise/#/offers

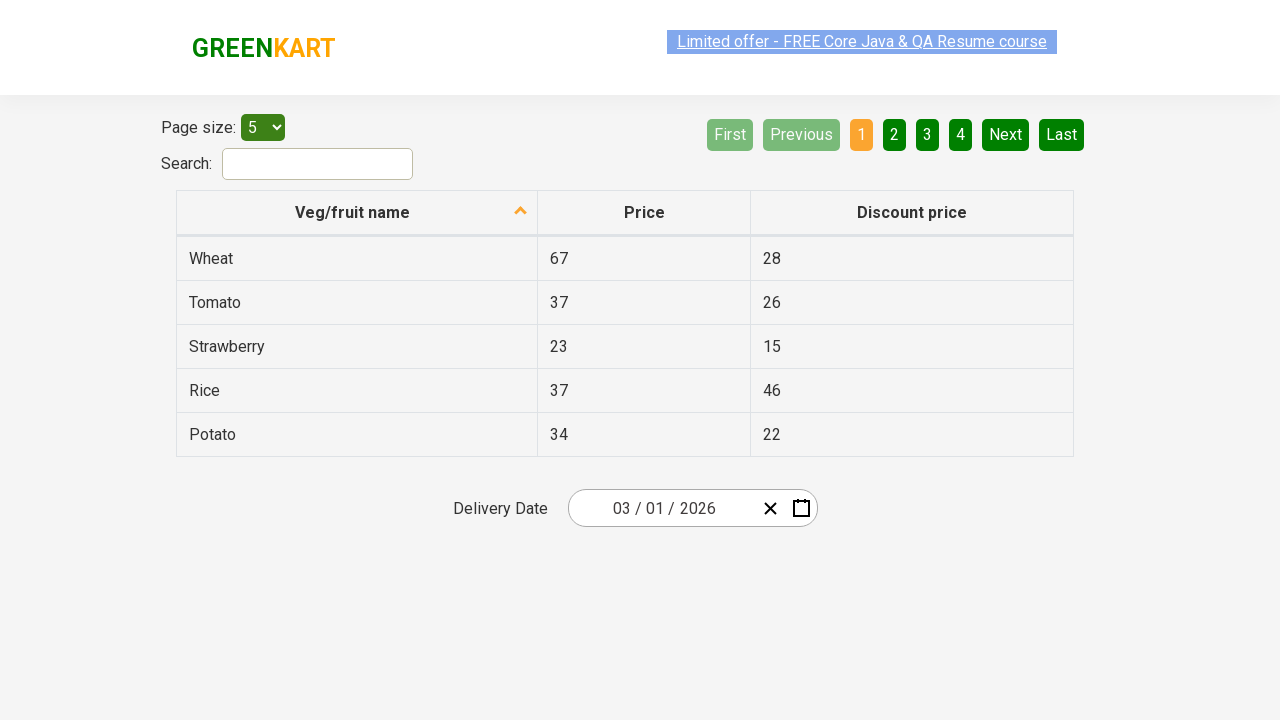

Waited for 'Veg/fruit name' column header to load
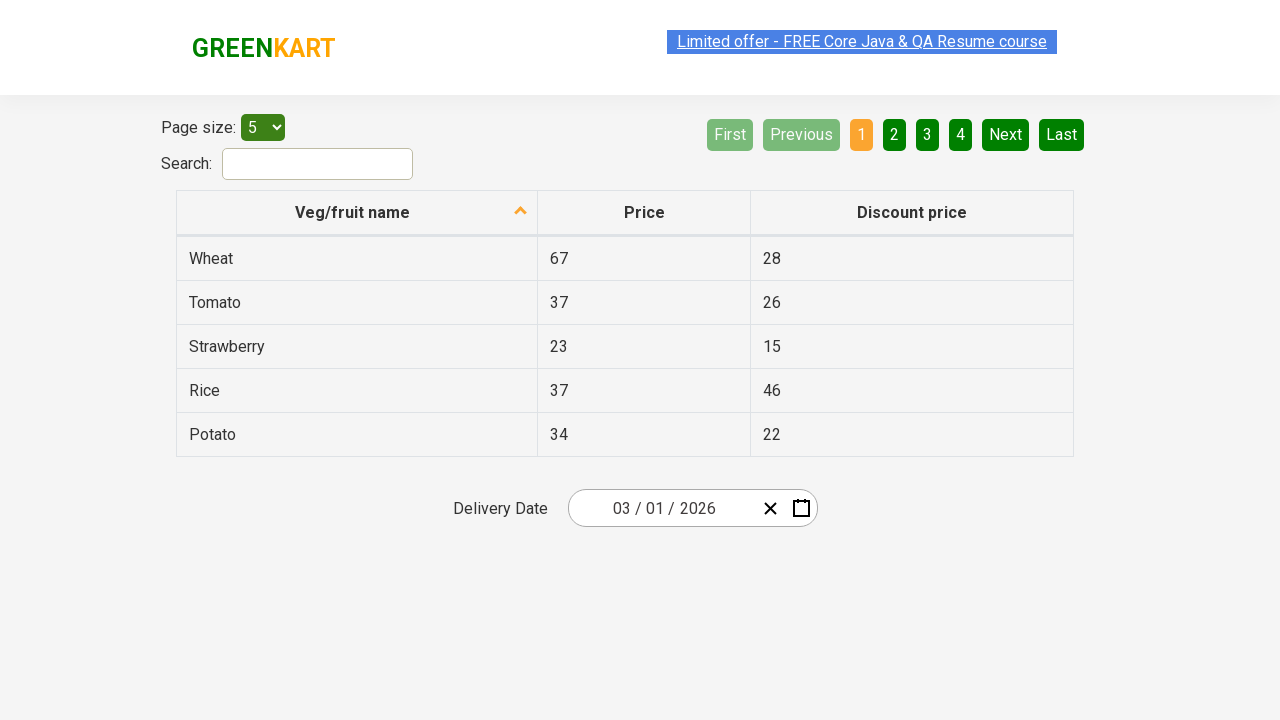

Clicked 'Veg/fruit name' column header to sort table at (353, 212) on xpath=//span[text()='Veg/fruit name']
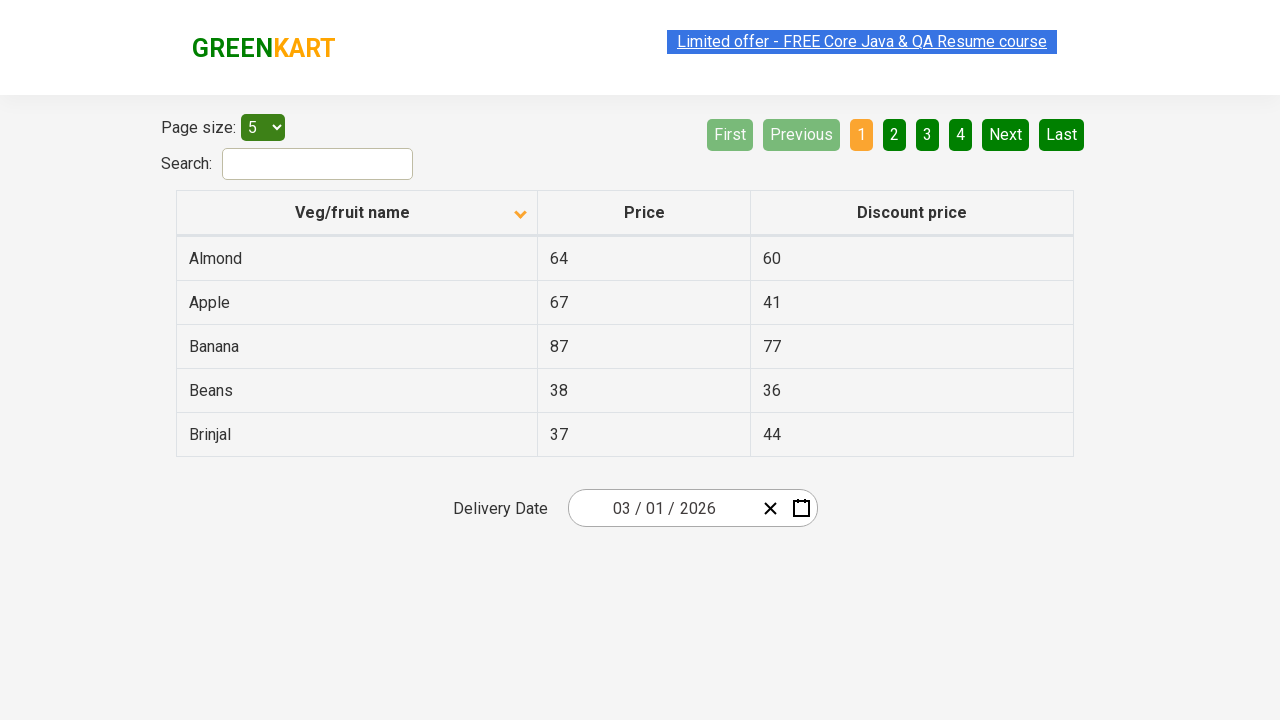

Waited for table to update after sorting
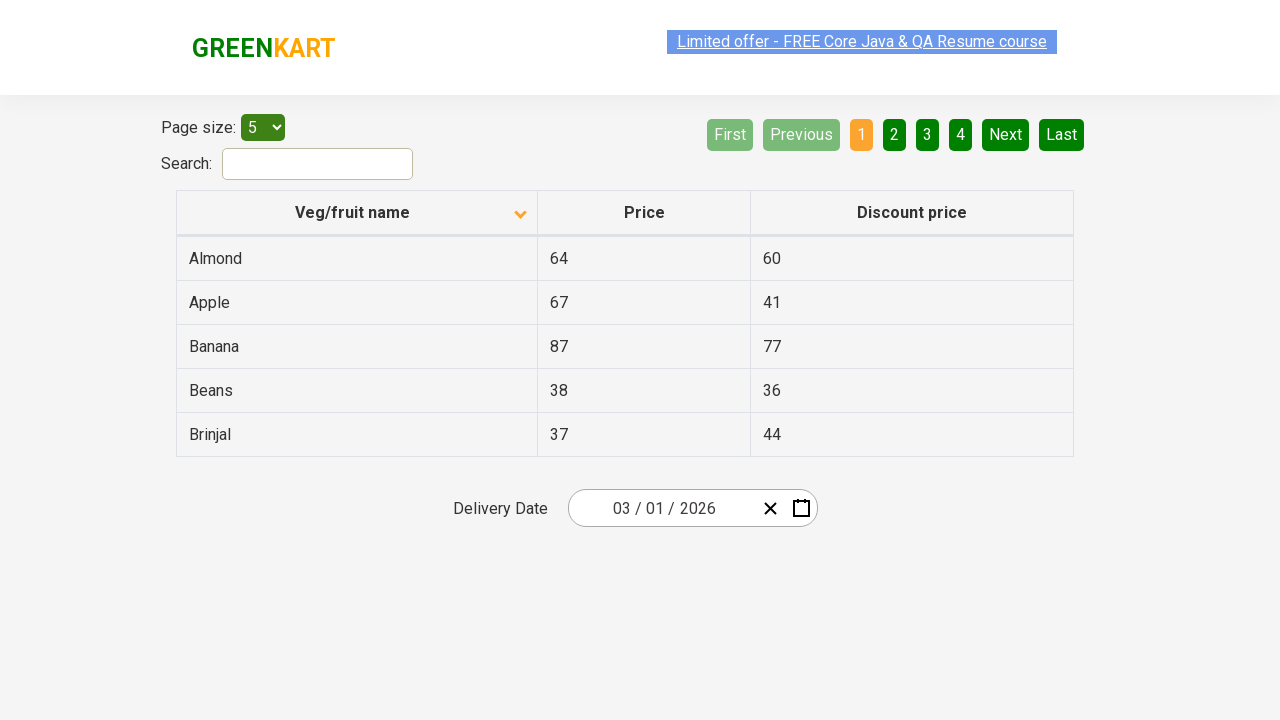

Retrieved all vegetable names from first column
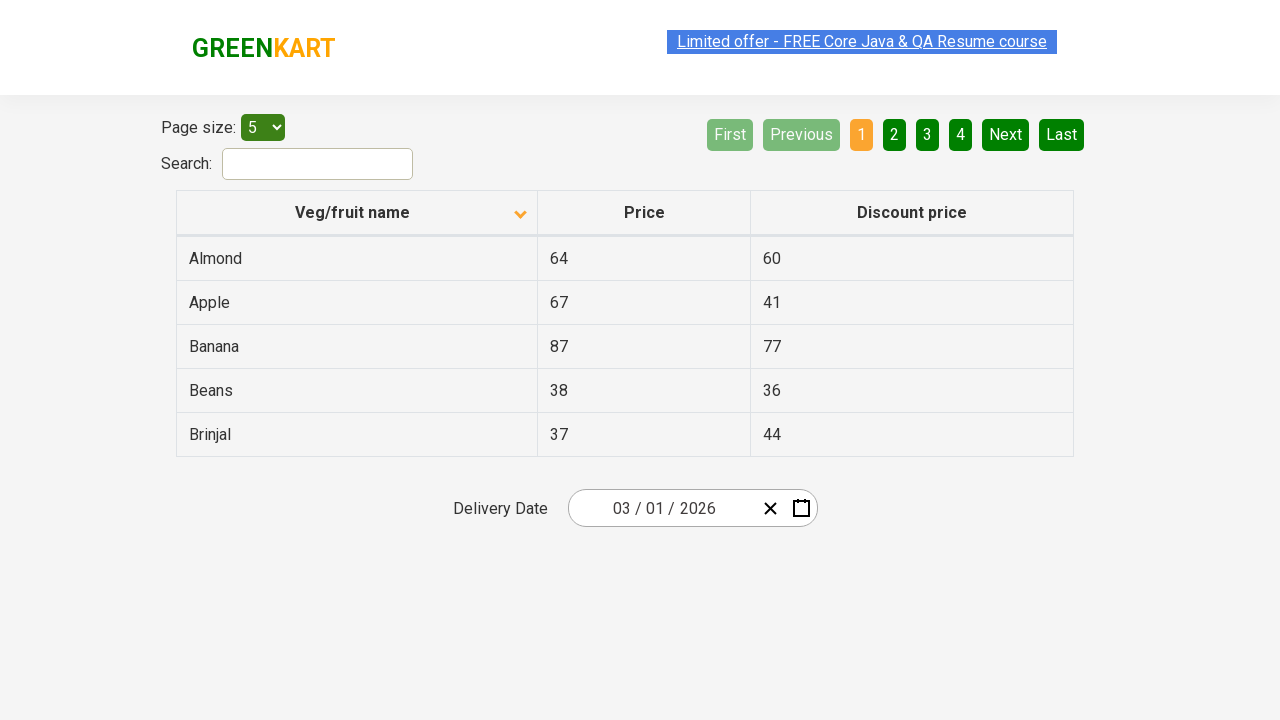

Extracted 5 vegetable names from table
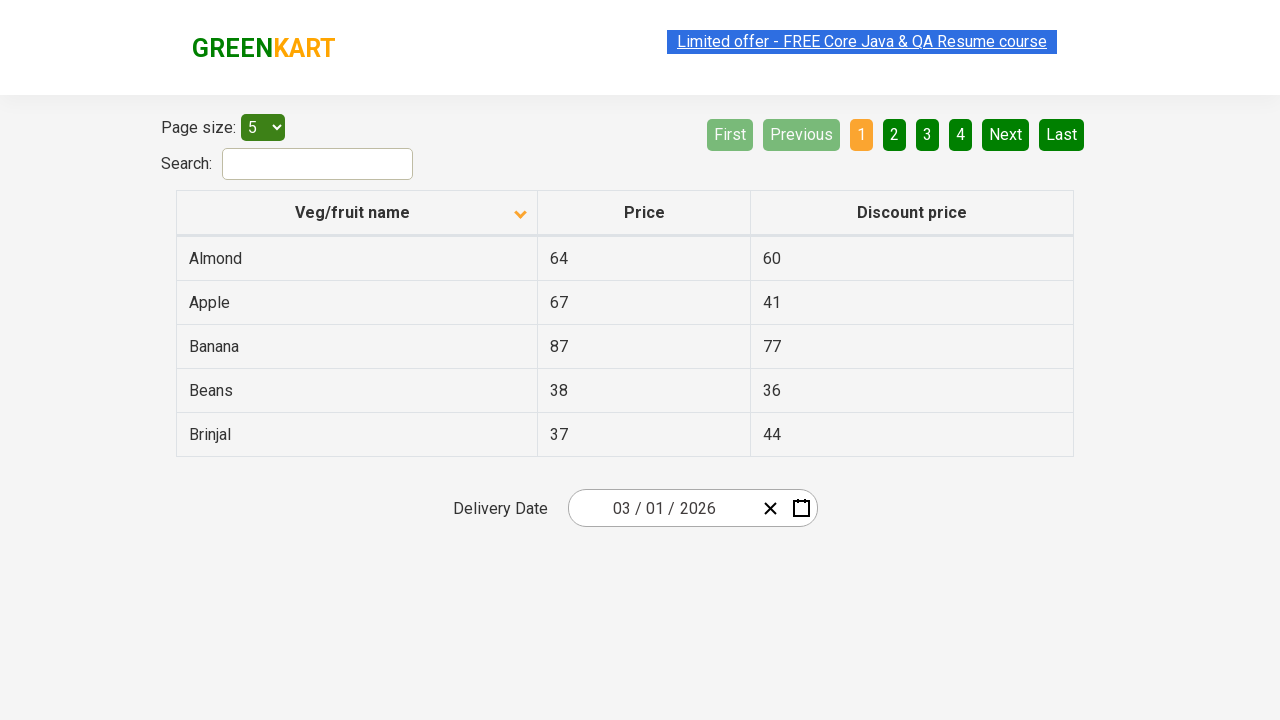

Verified that table rows are sorted alphabetically by 'Veg/fruit name'
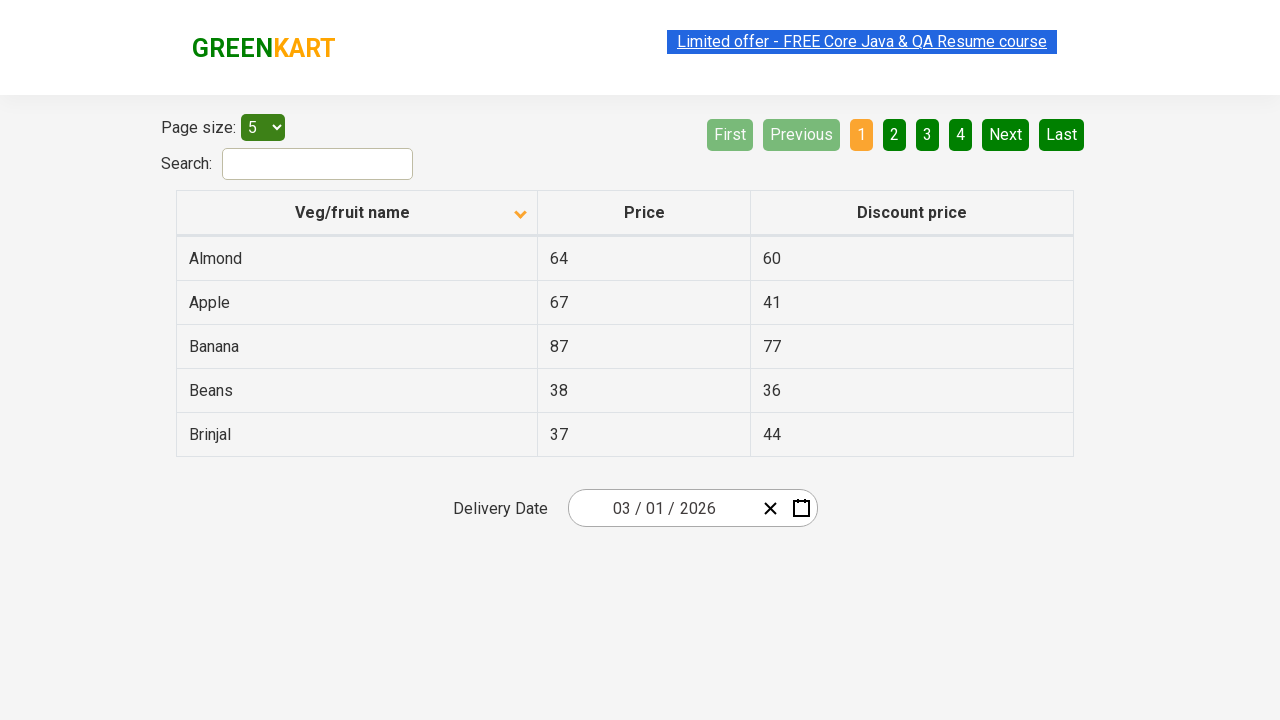

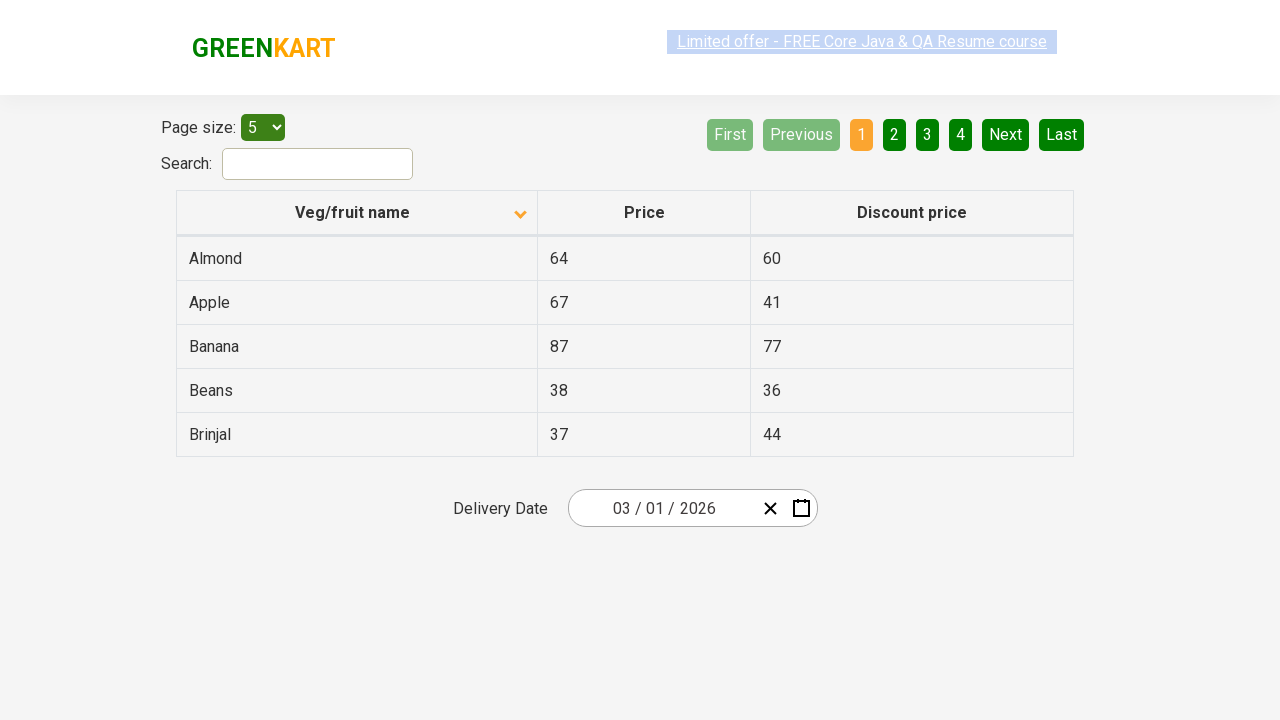